Tests the enter a number task page by entering a valid number and verifying the success alert

Starting URL: https://kristinek.github.io/site/tasks/enter_a_number

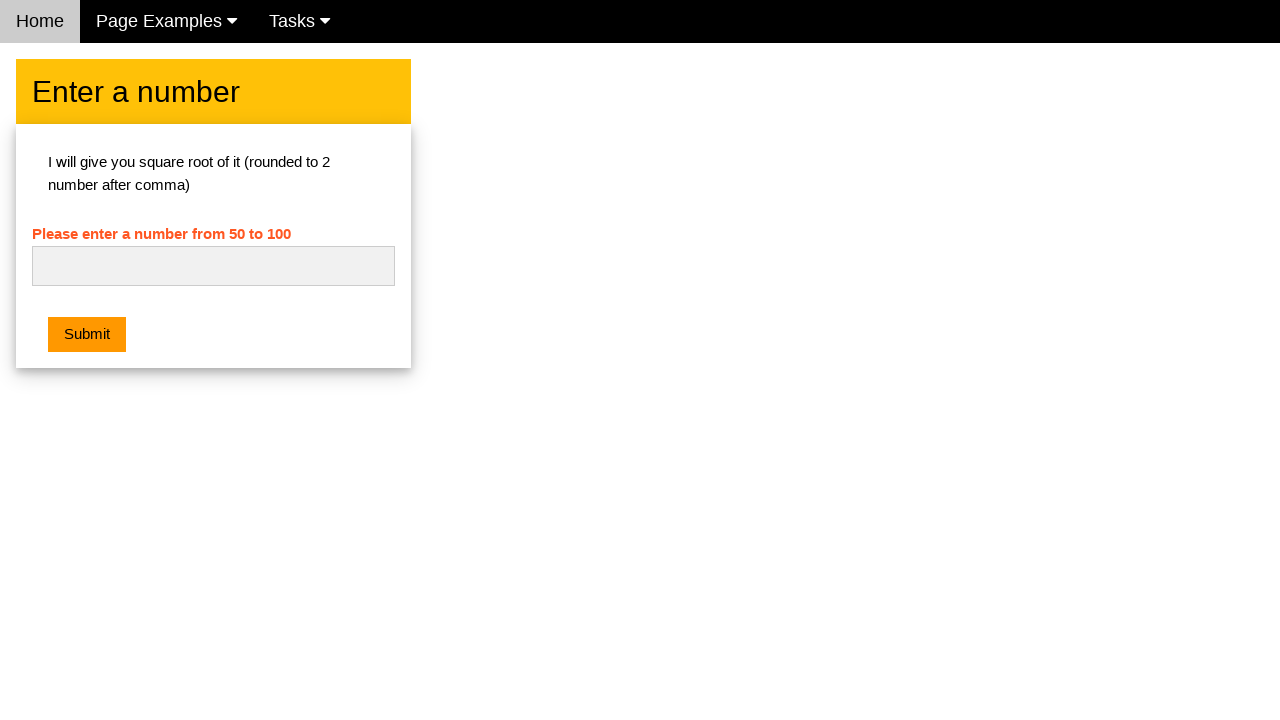

Entered valid number '42' in the number field on #numb
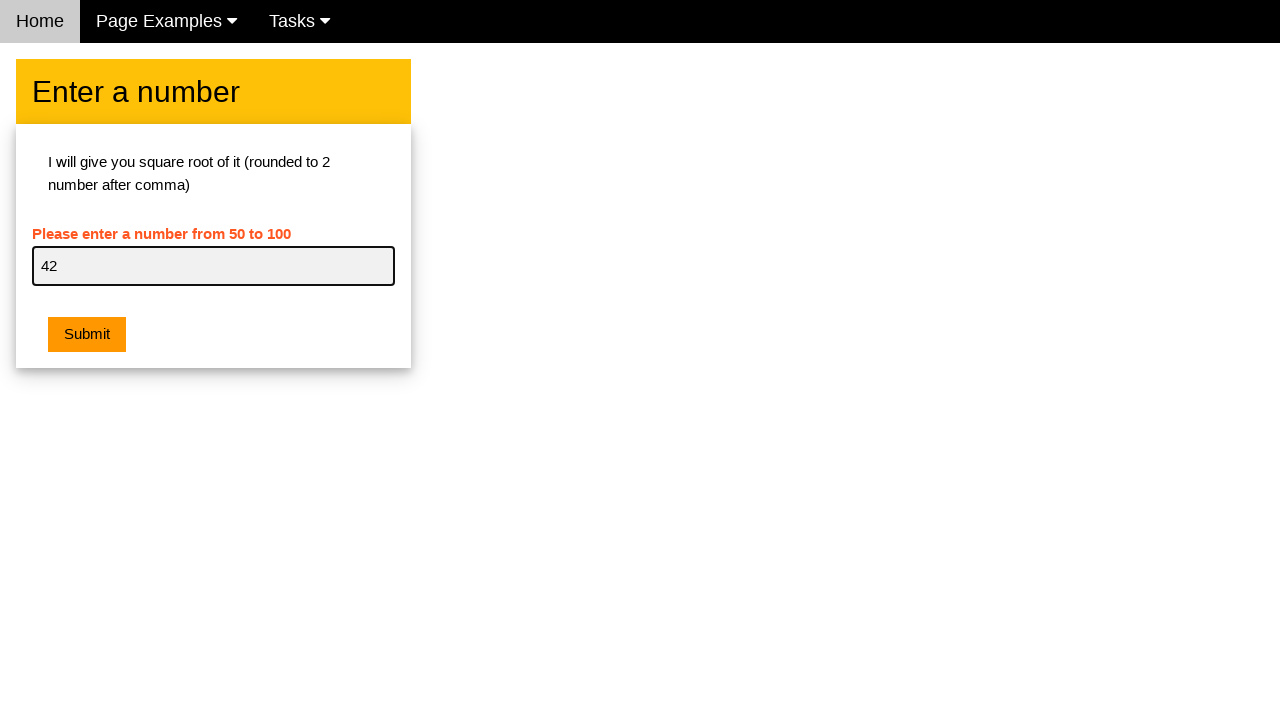

Set up dialog handler to accept alert
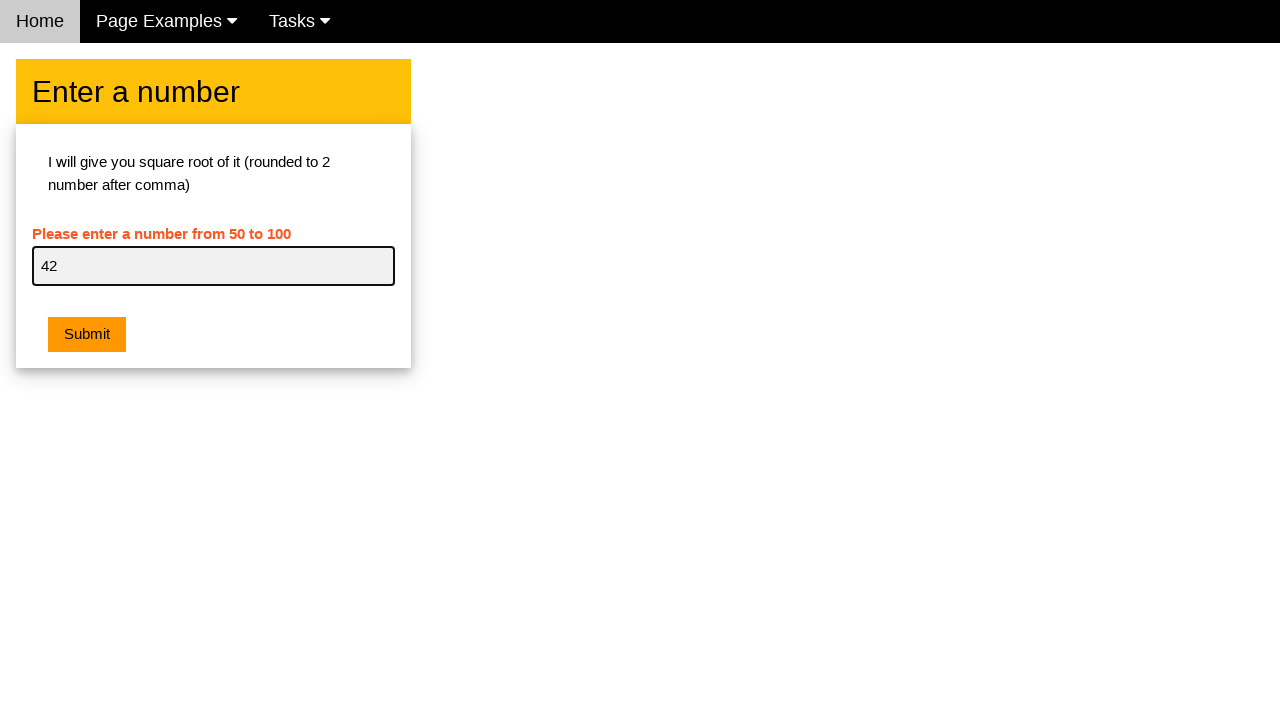

Clicked Submit button at (87, 335) on xpath=//button[@class='w3-btn w3-orange w3-margin']
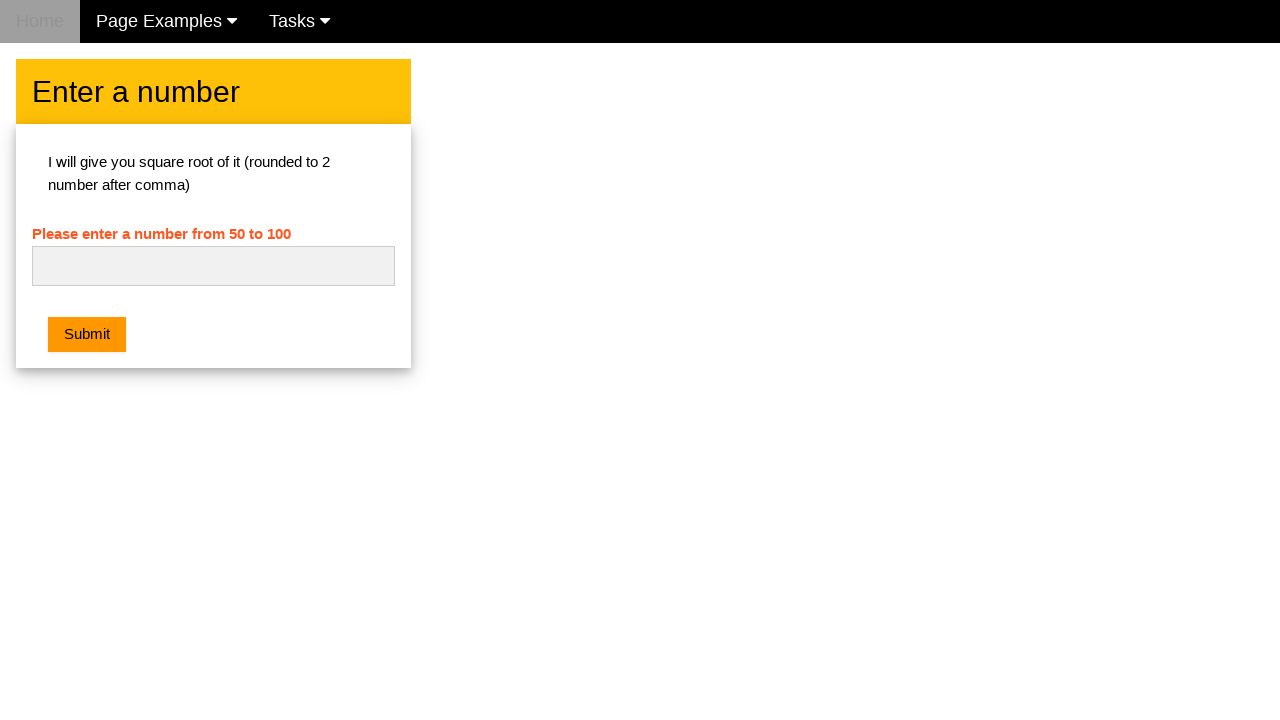

Waited 500ms for success alert to be handled
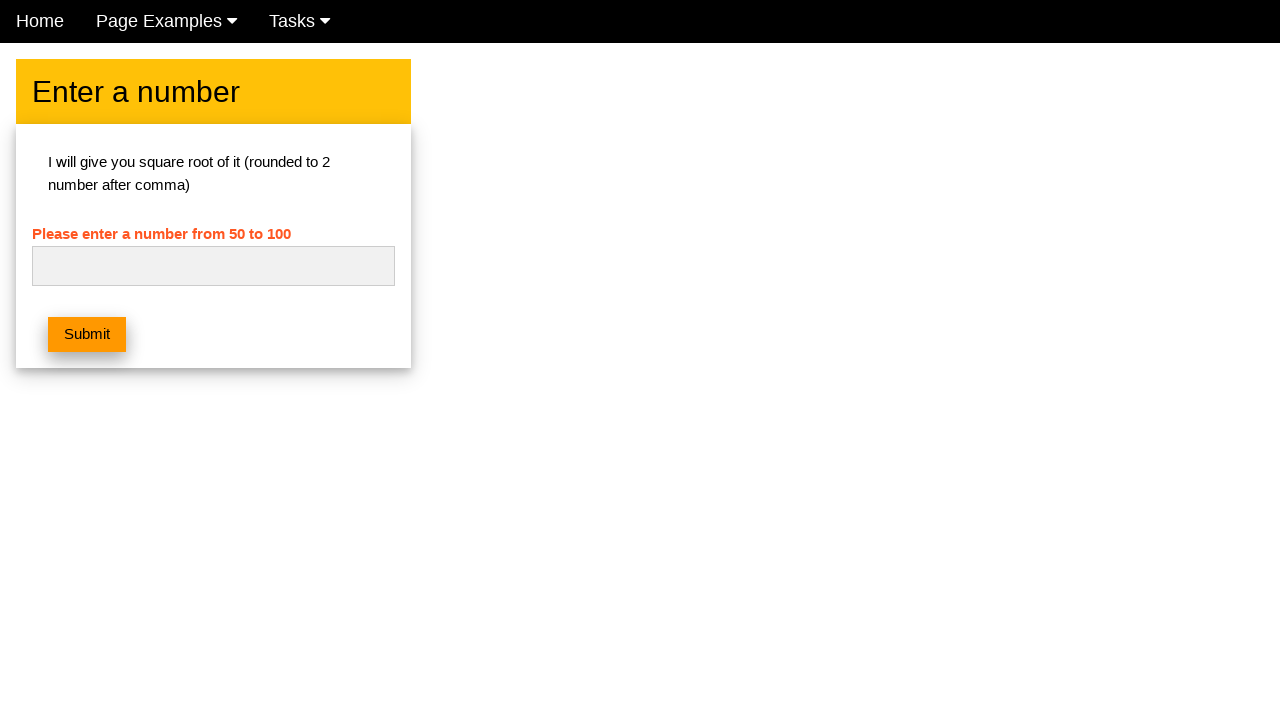

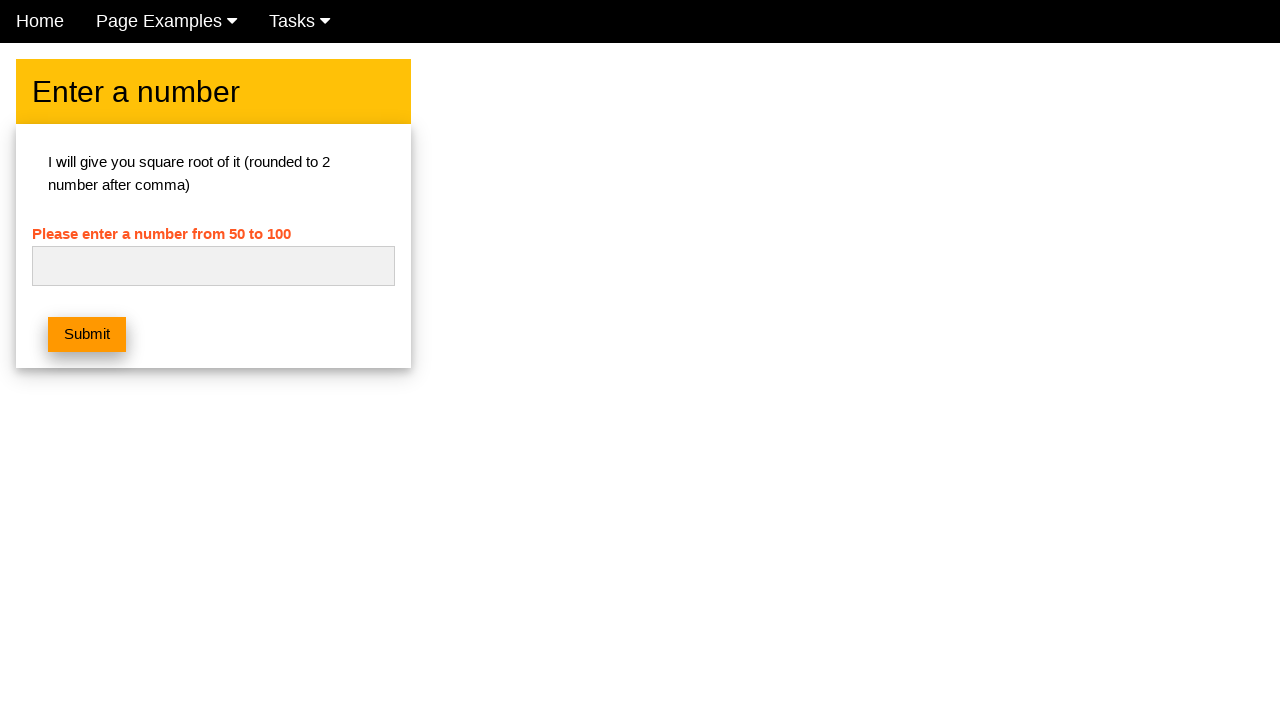